Navigates to the automation practice page and verifies that footer links are present and visible on the page

Starting URL: https://rahulshettyacademy.com/AutomationPractice/

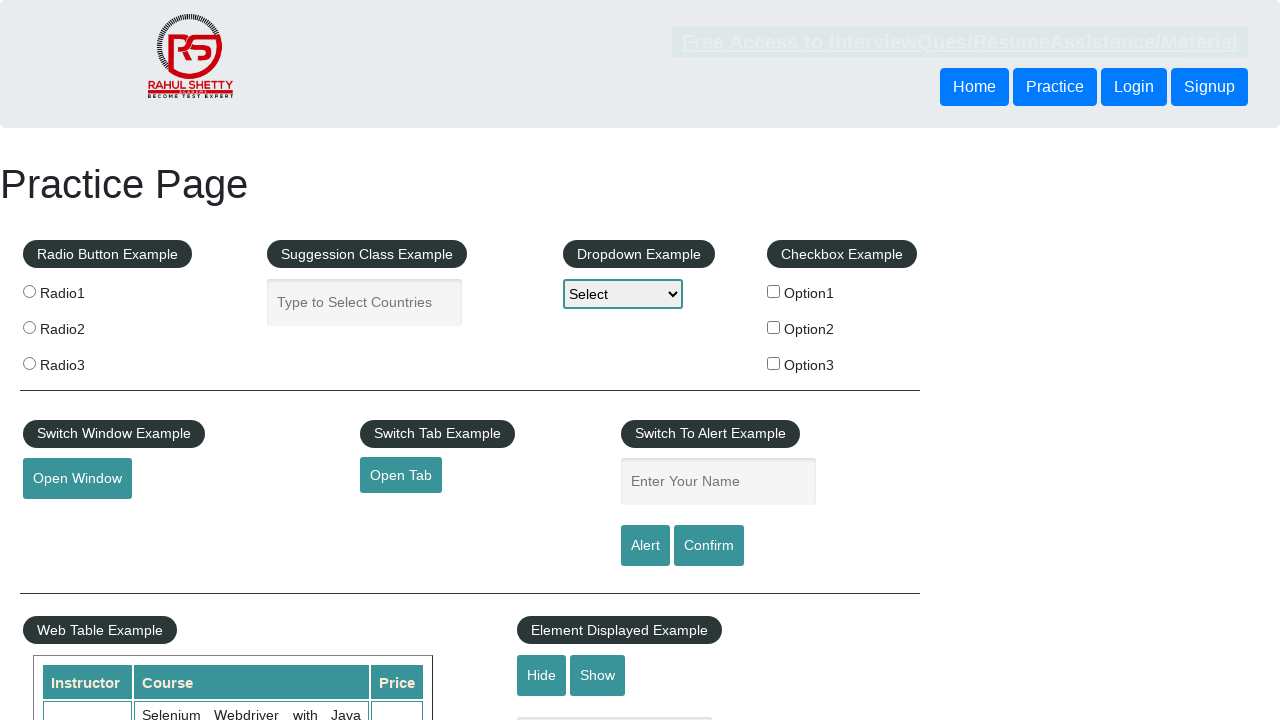

Navigated to automation practice page
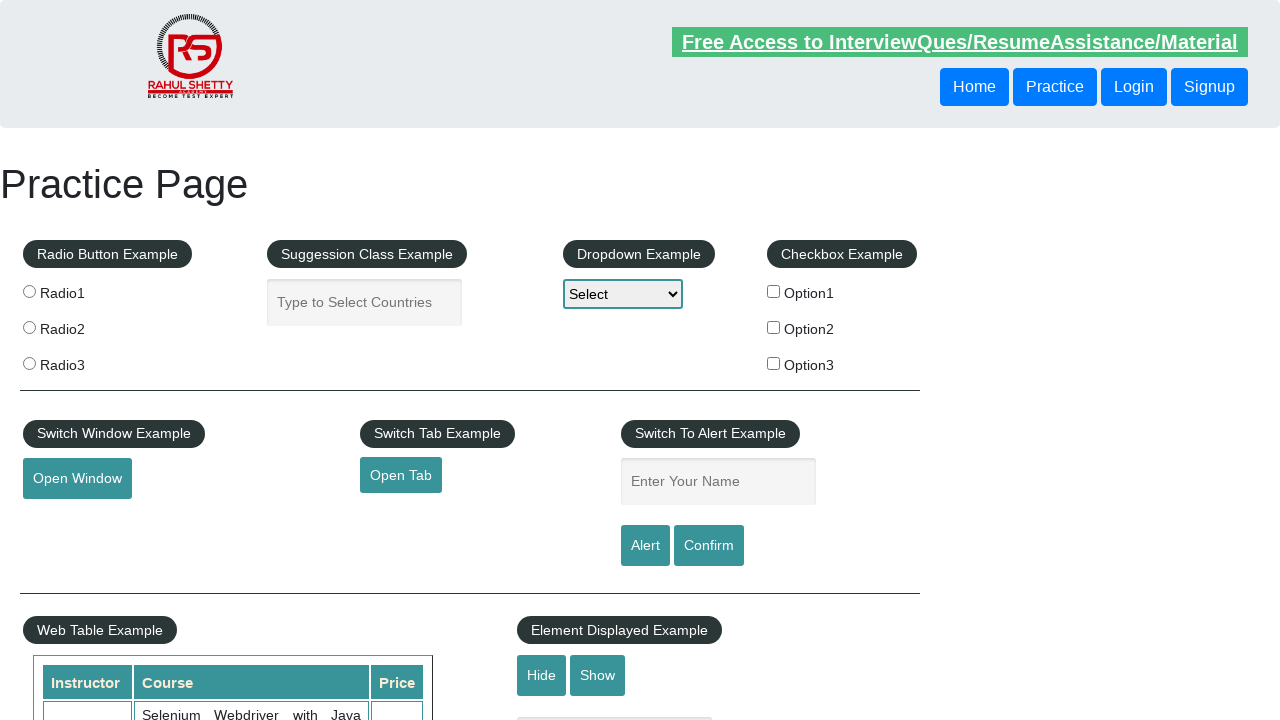

Waited for footer links to load
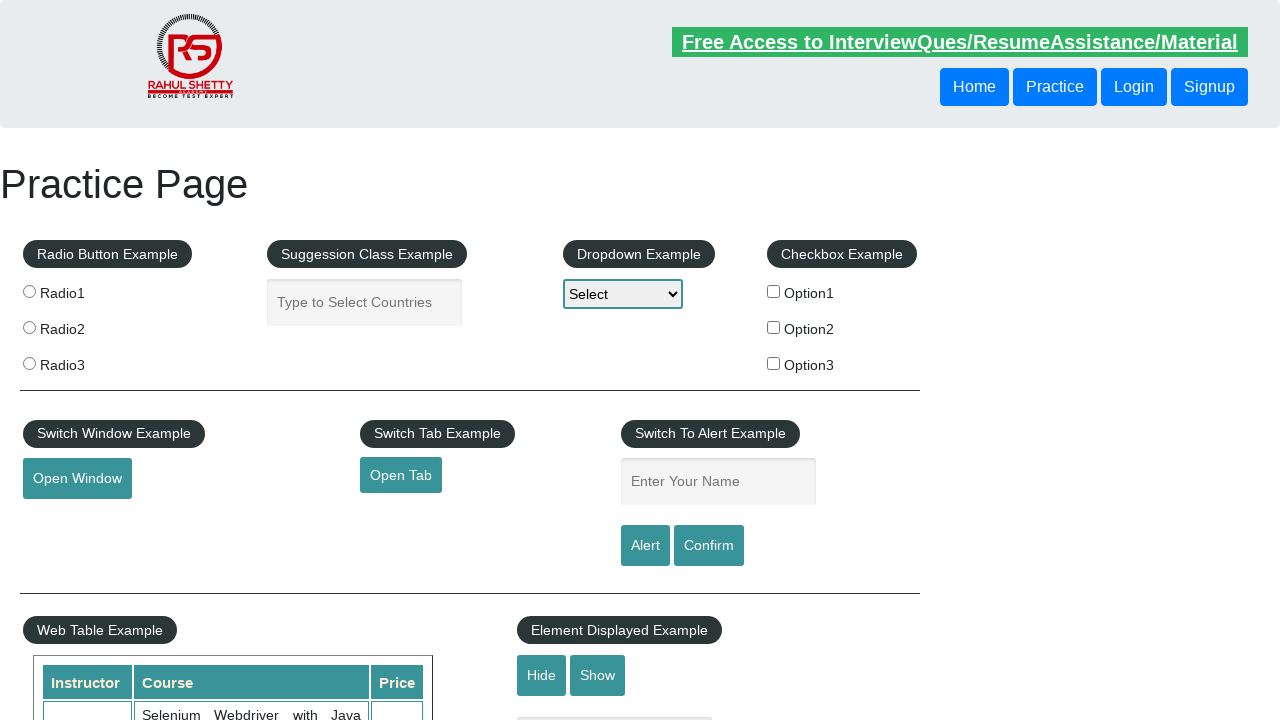

Located all footer links
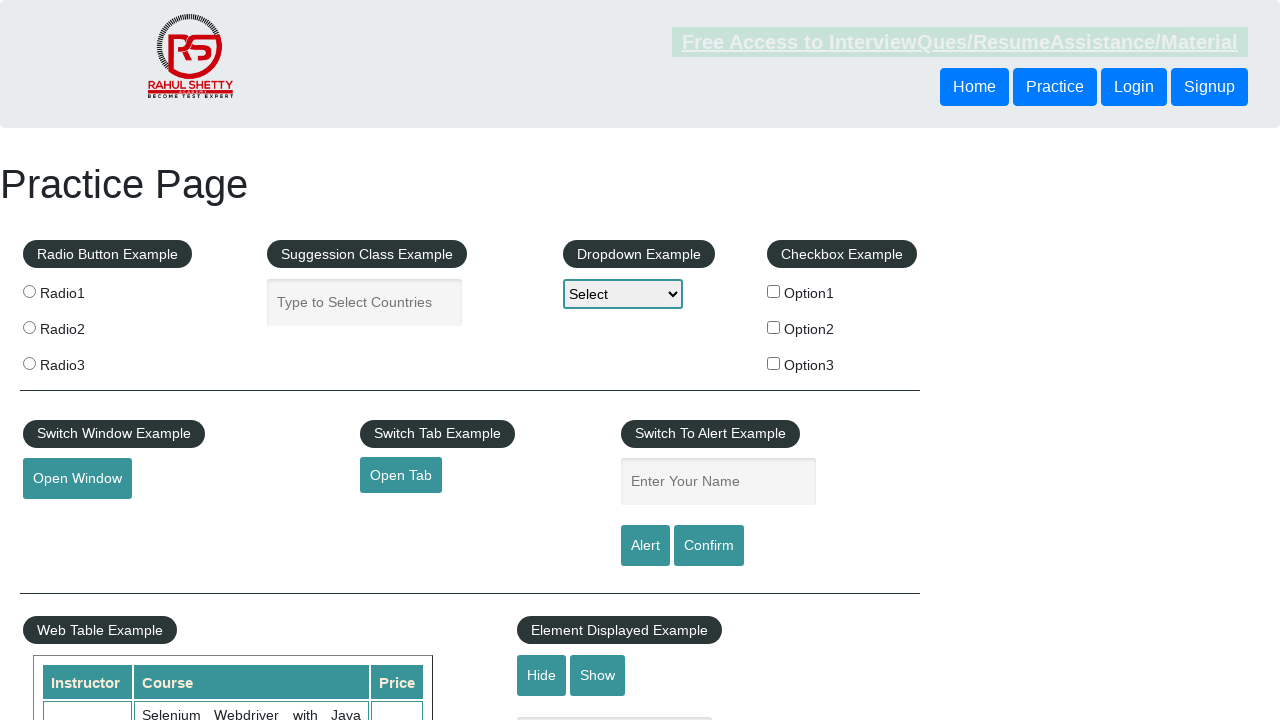

Verified footer links are present - found 20 links
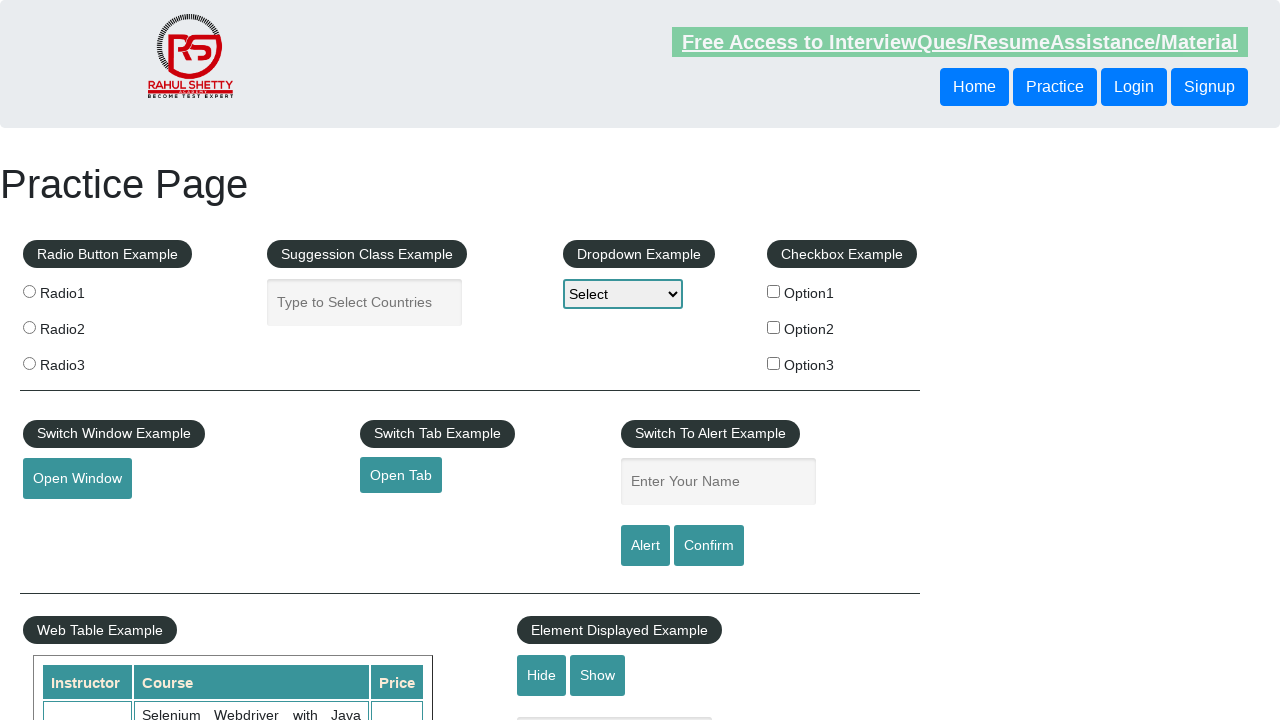

Verified link 0 has valid href attribute: #
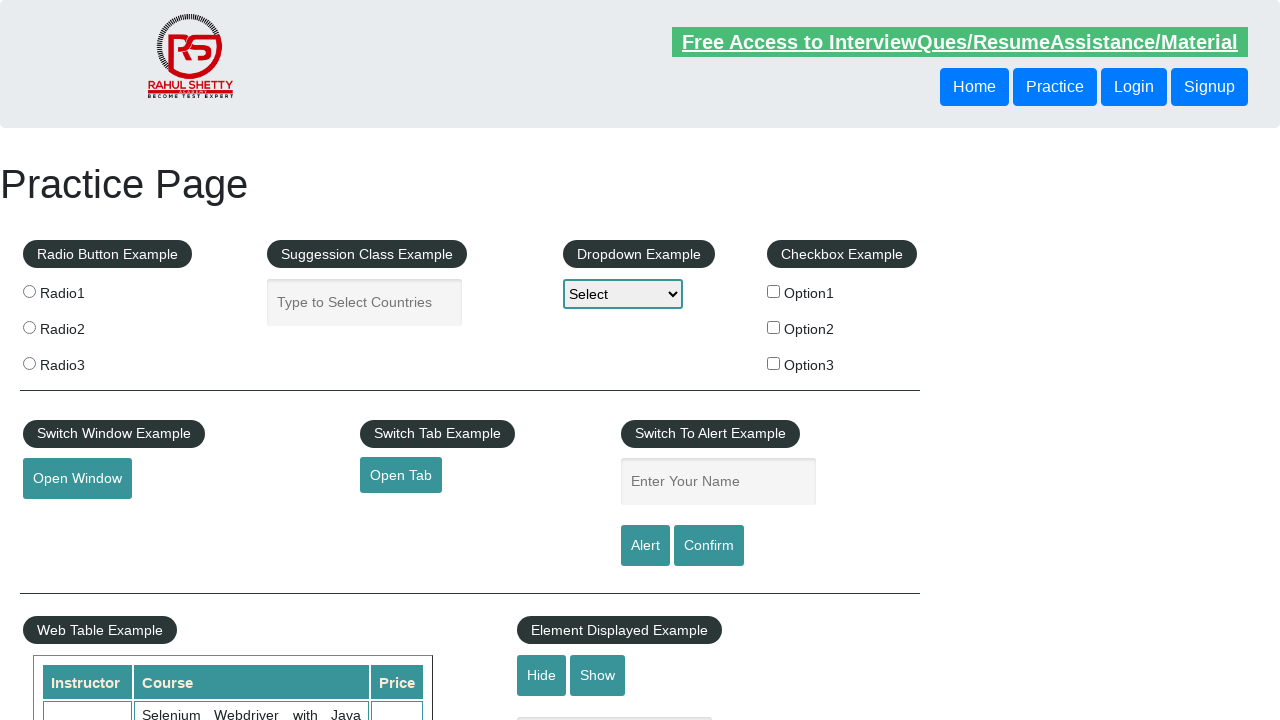

Verified link 1 has valid href attribute: http://www.restapitutorial.com/
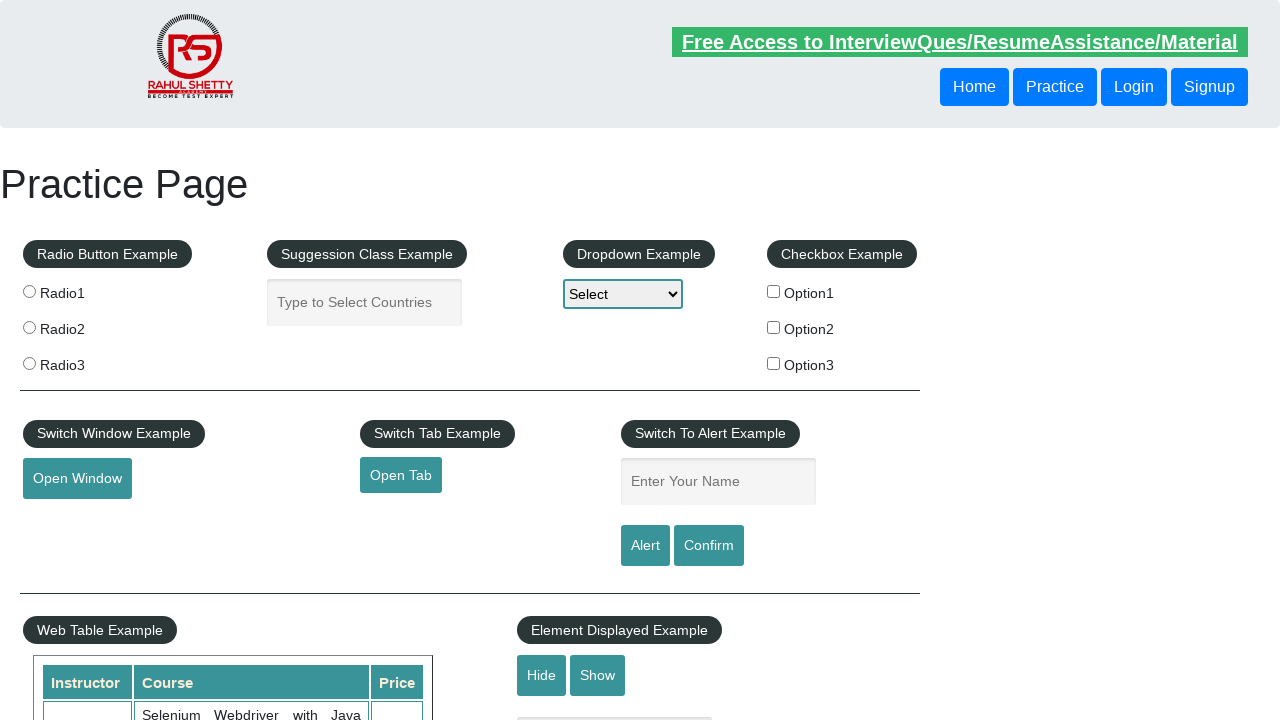

Verified link 2 has valid href attribute: https://www.soapui.org/
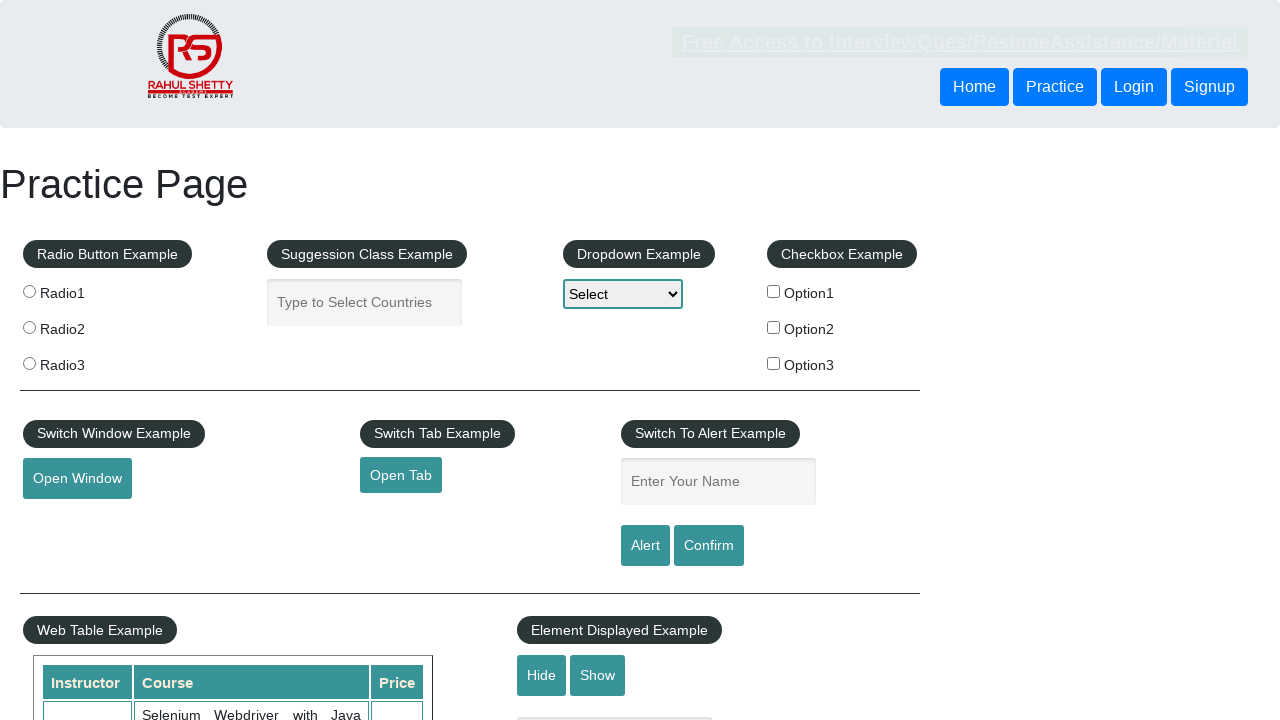

Verified link 3 has valid href attribute: https://courses.rahulshettyacademy.com/p/appium-tutorial
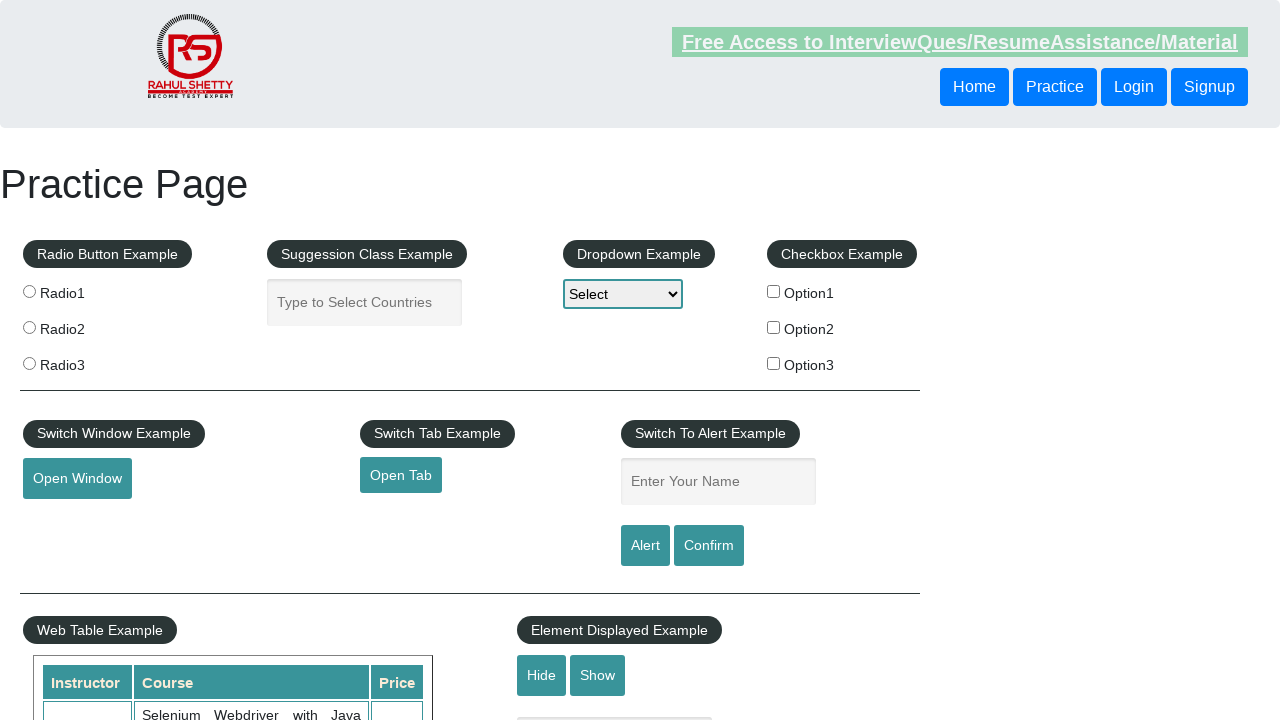

Verified link 4 has valid href attribute: https://jmeter.apache.org/
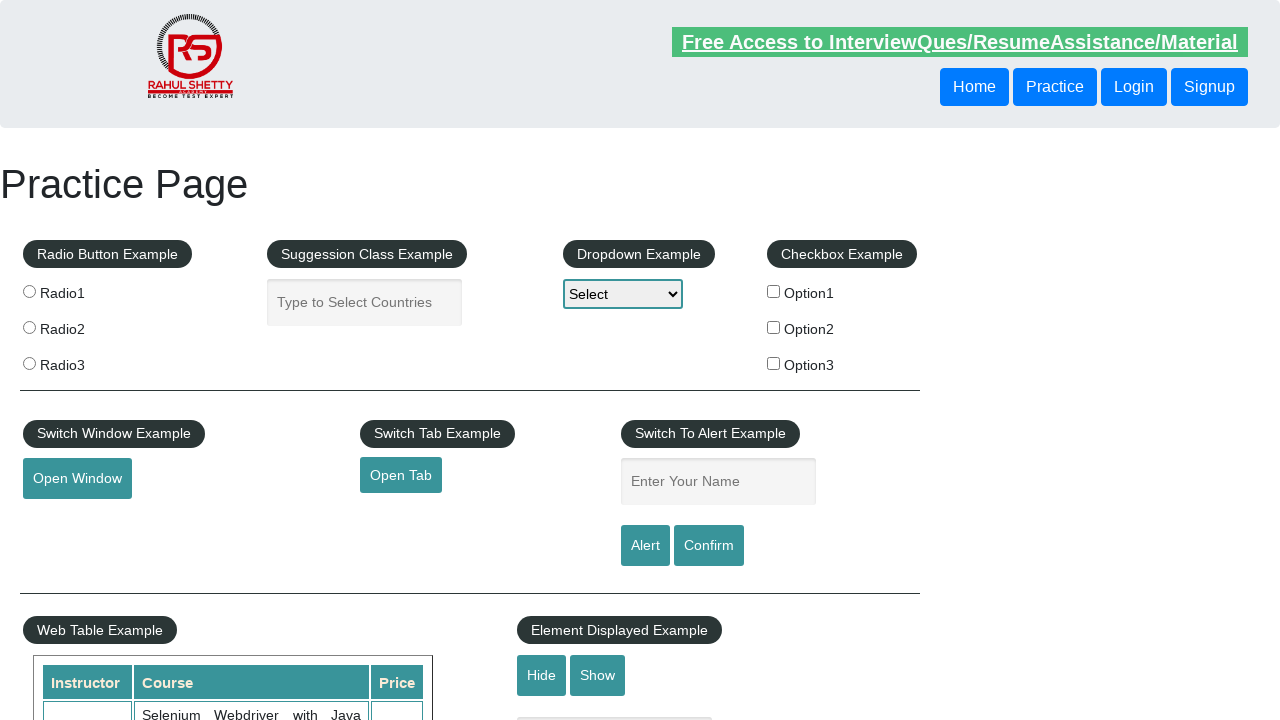

Verified link 5 has valid href attribute: #
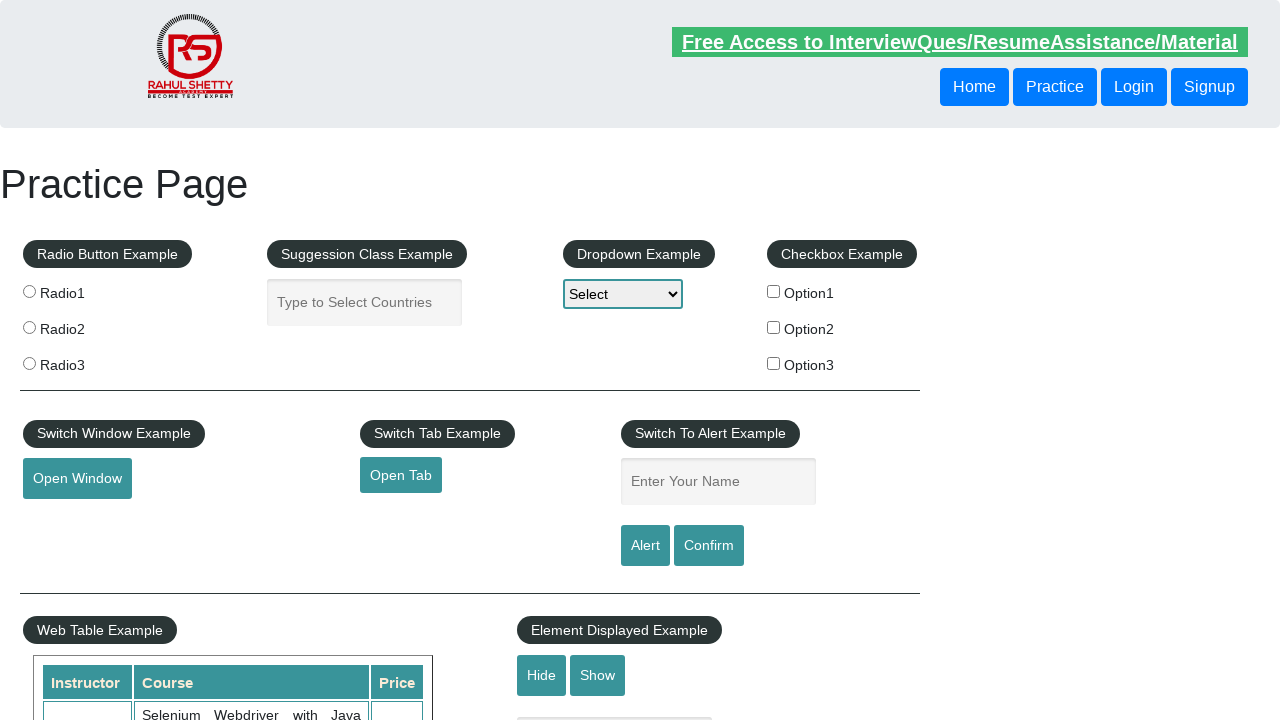

Verified link 6 has valid href attribute: https://rahulshettyacademy.com/brokenlink
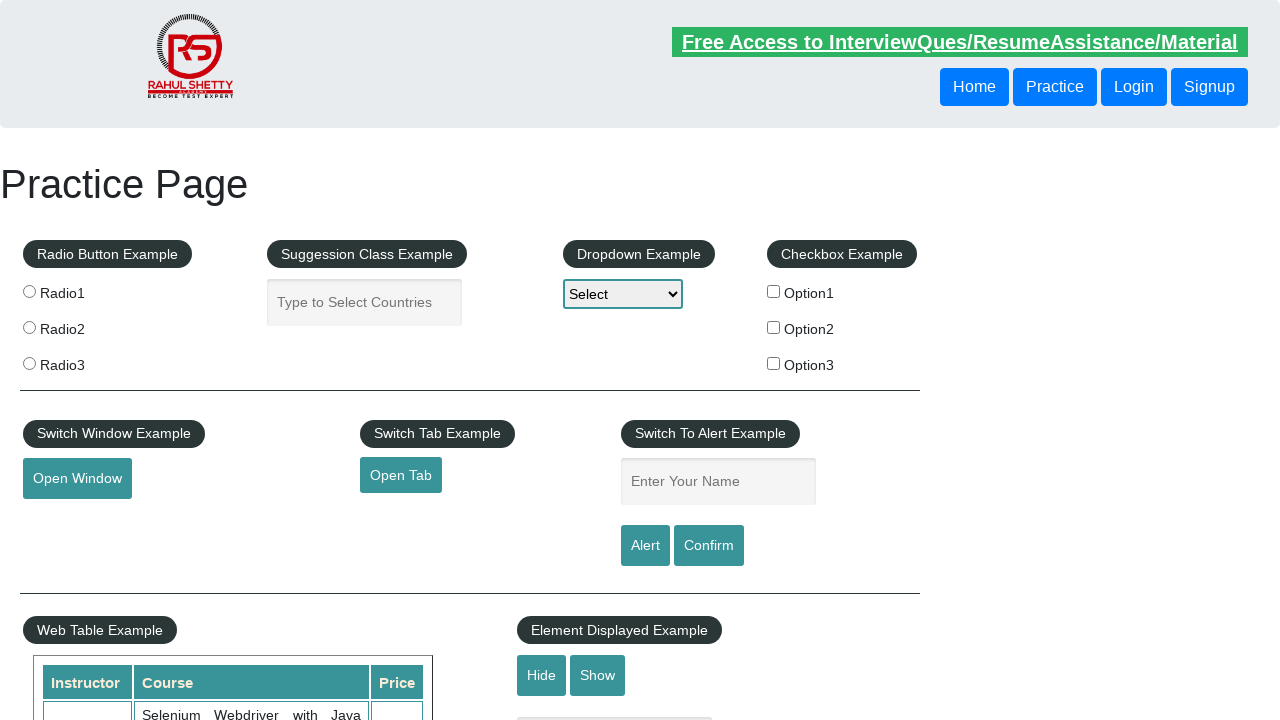

Verified link 7 has valid href attribute: #
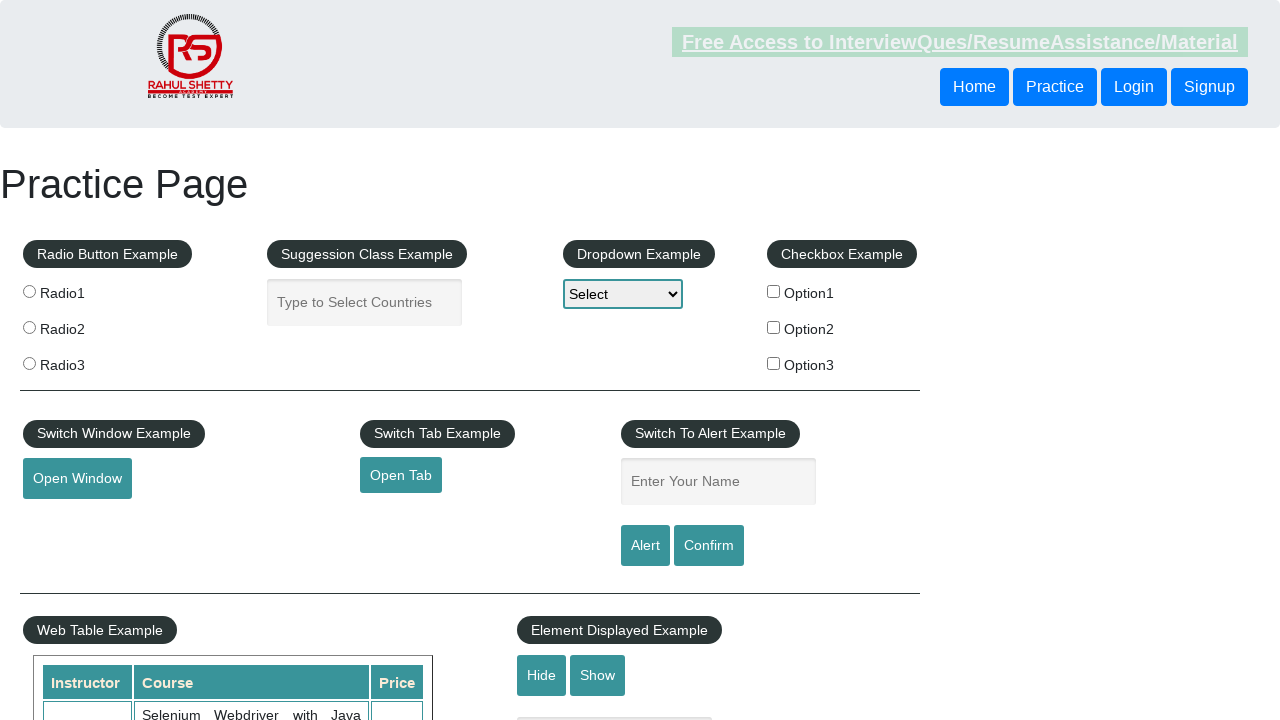

Verified link 8 has valid href attribute: #
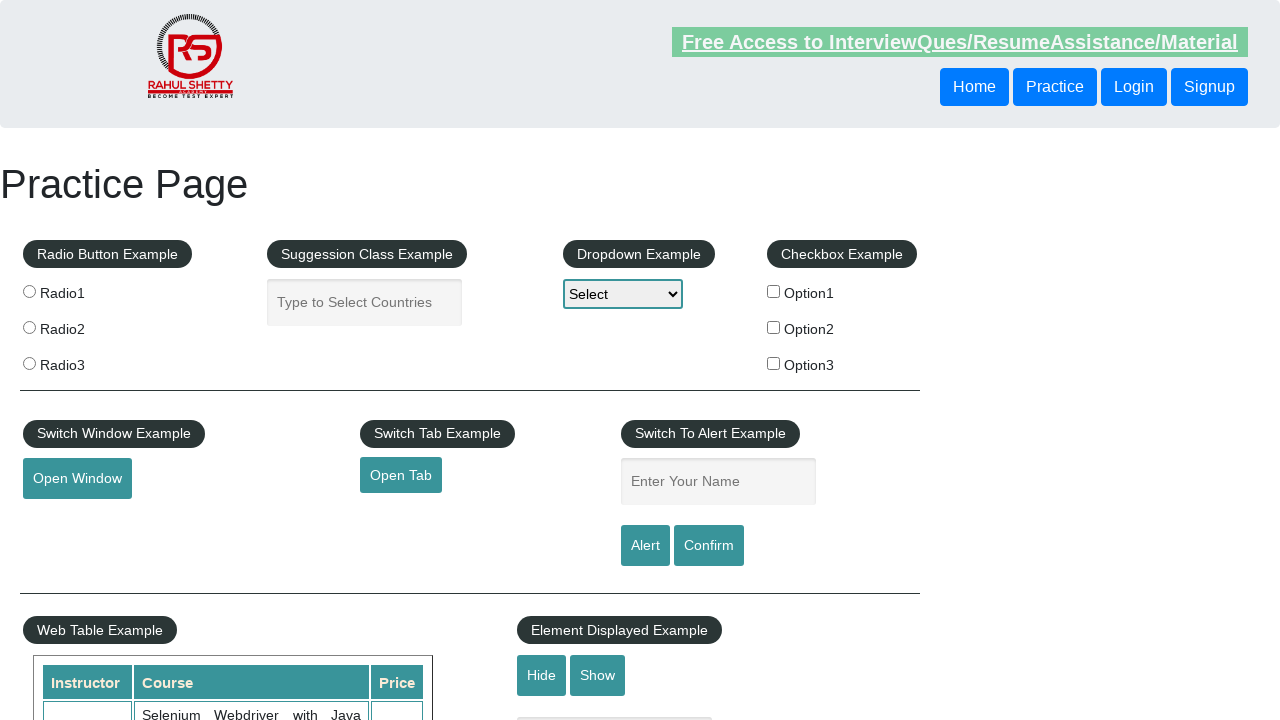

Verified link 9 has valid href attribute: #
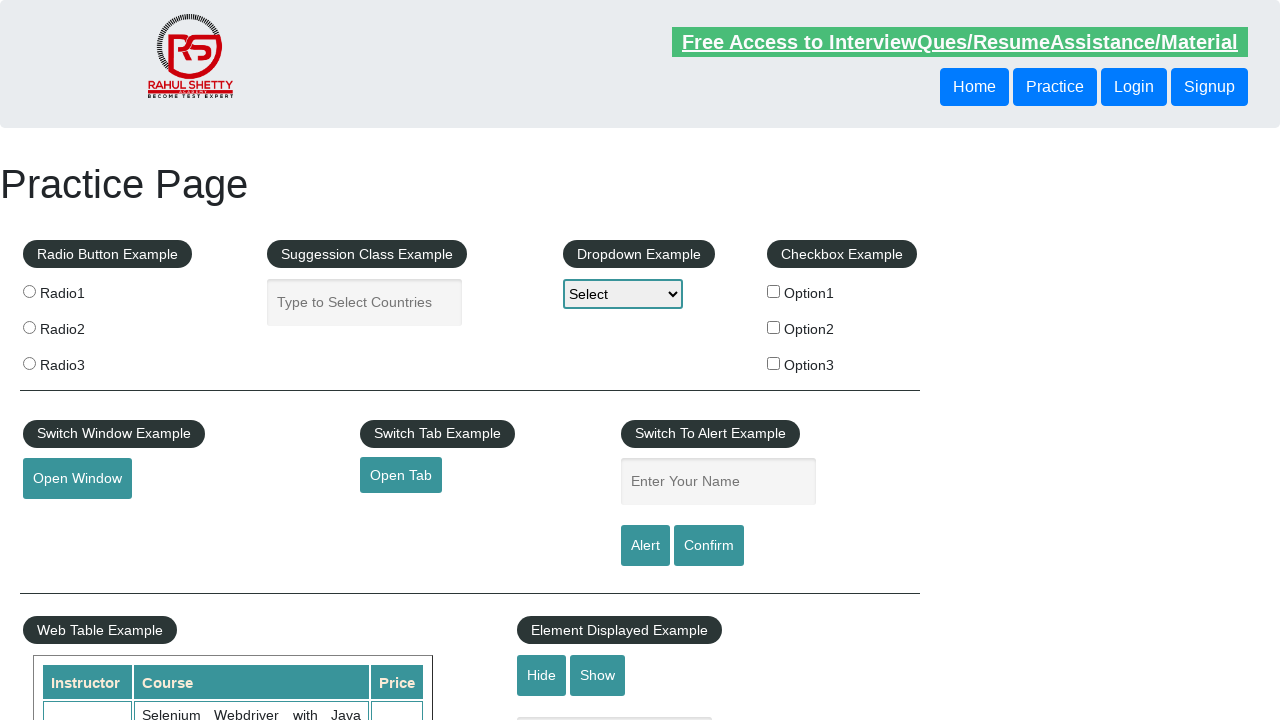

Verified link 10 has valid href attribute: #
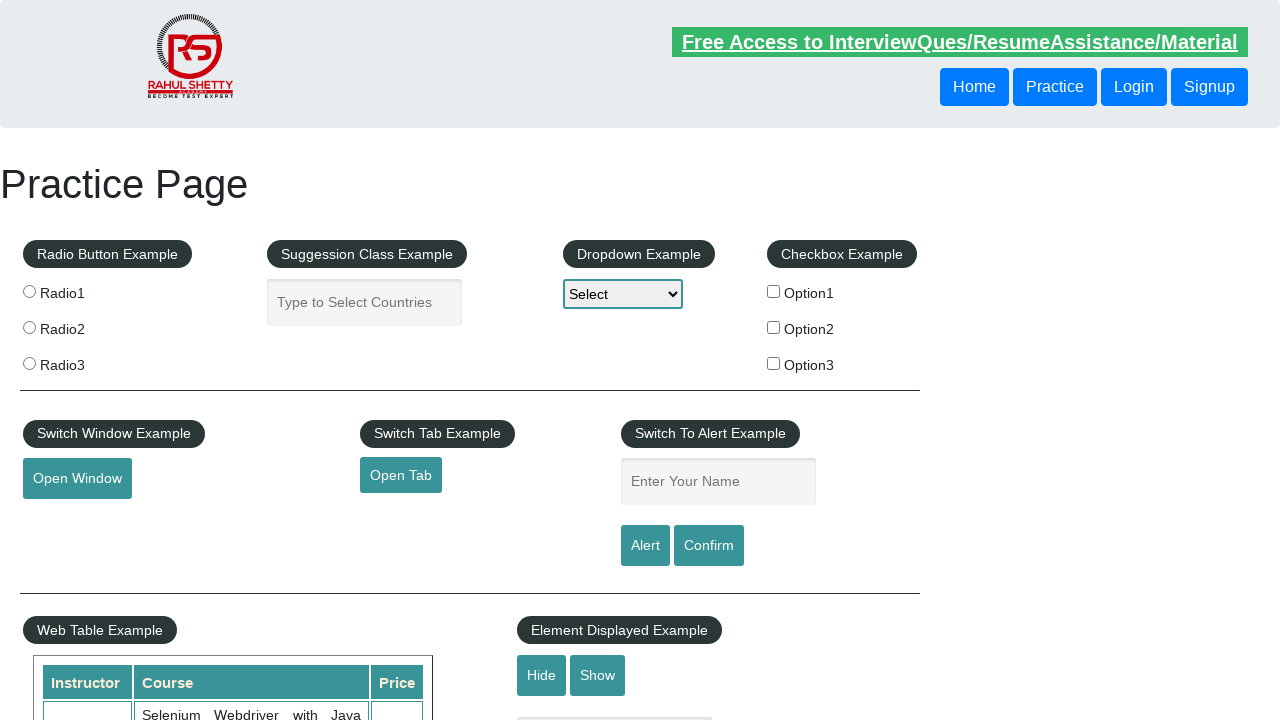

Verified link 11 has valid href attribute: #
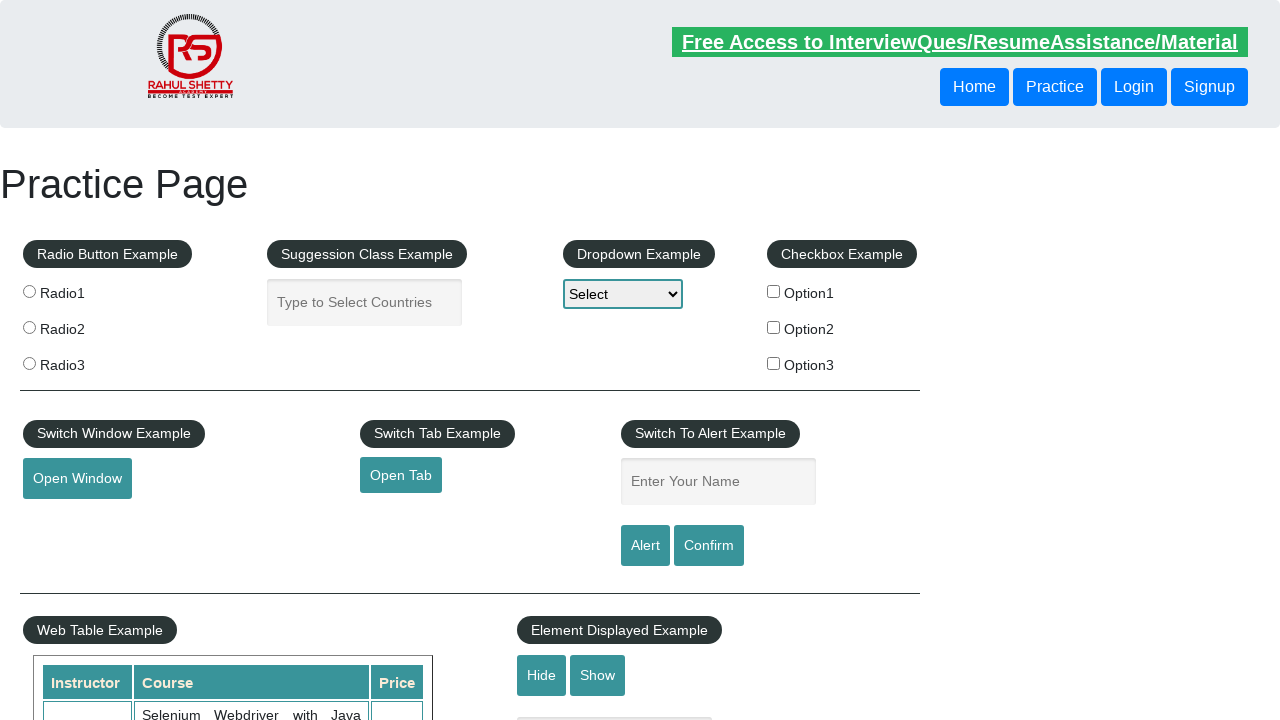

Verified link 12 has valid href attribute: #
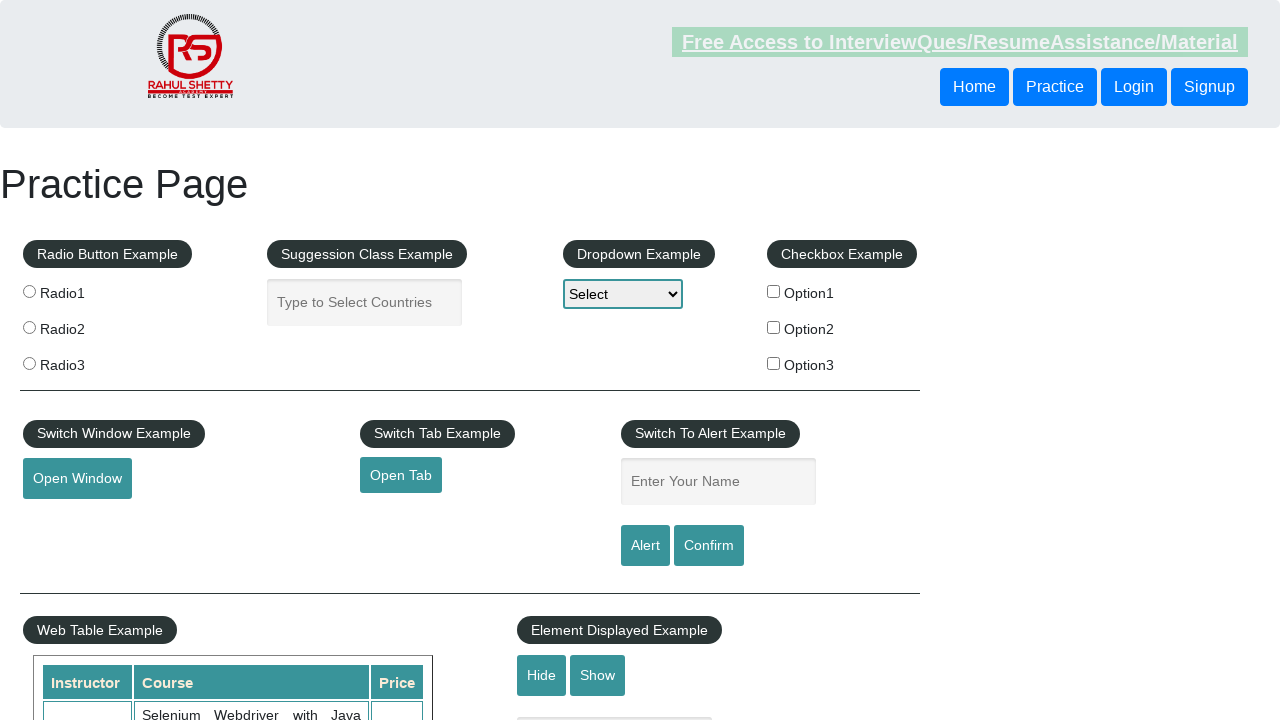

Verified link 13 has valid href attribute: #
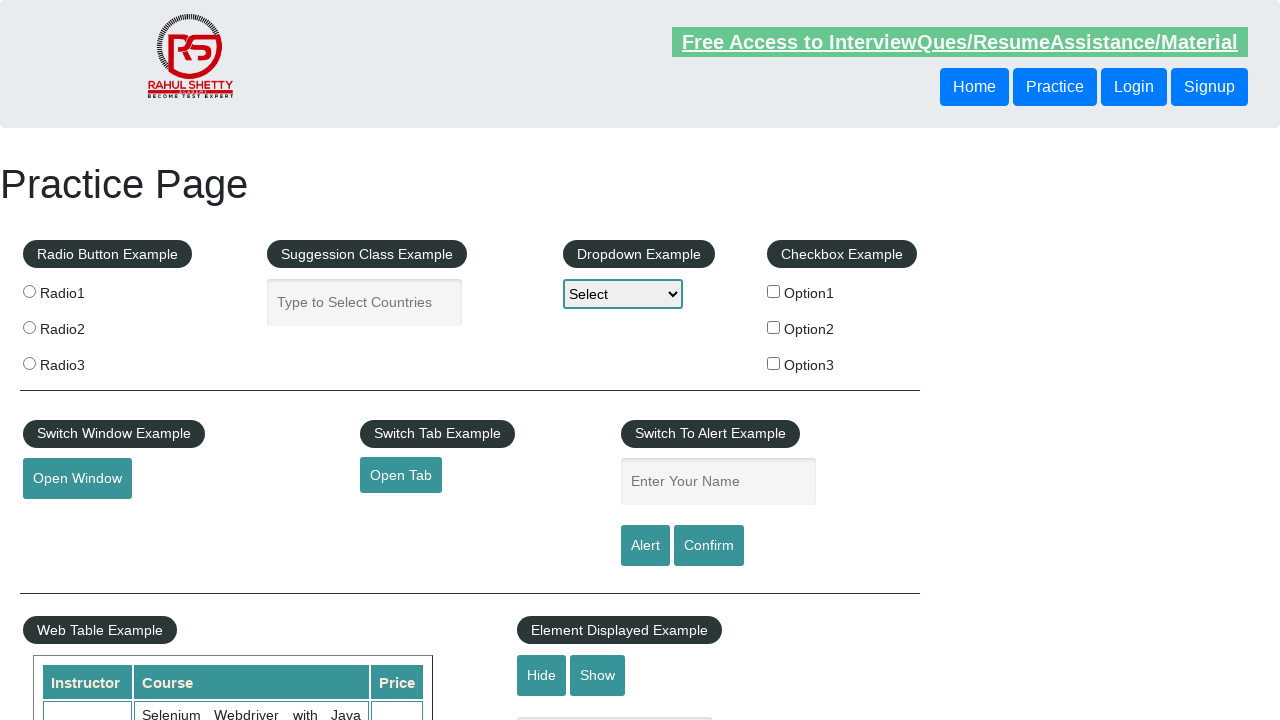

Verified link 14 has valid href attribute: #
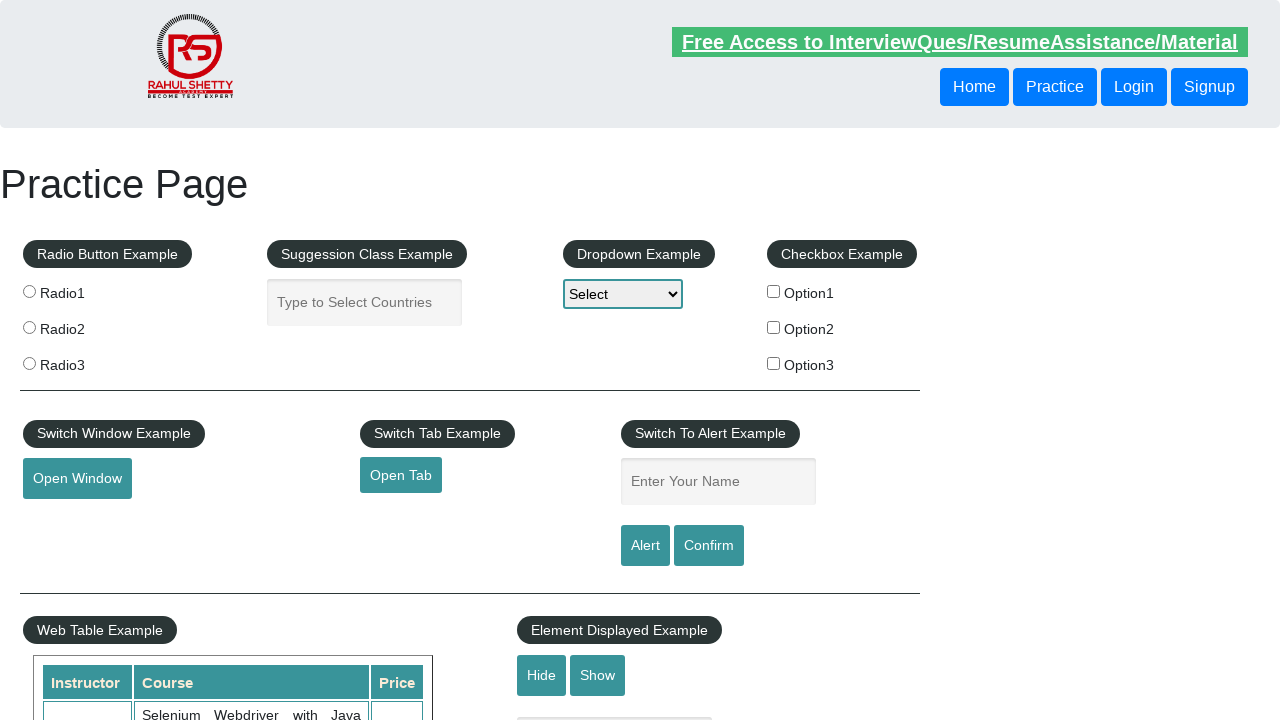

Verified link 15 has valid href attribute: #
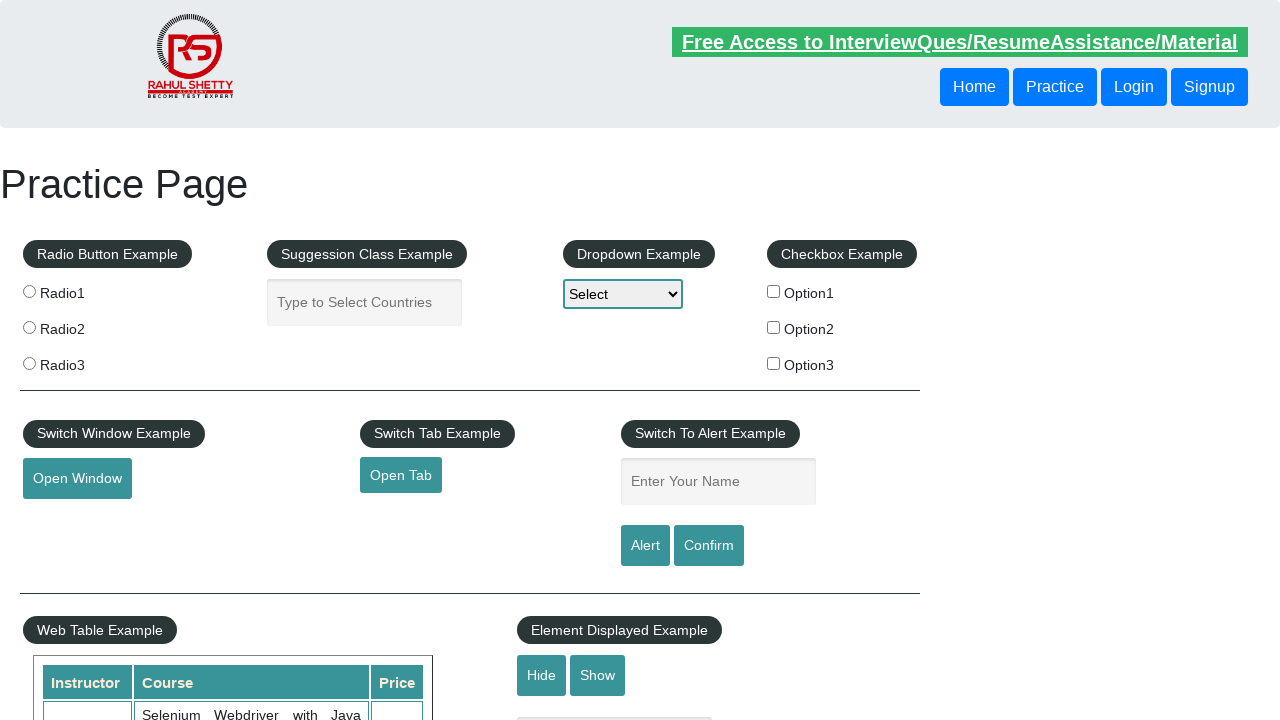

Verified link 16 has valid href attribute: #
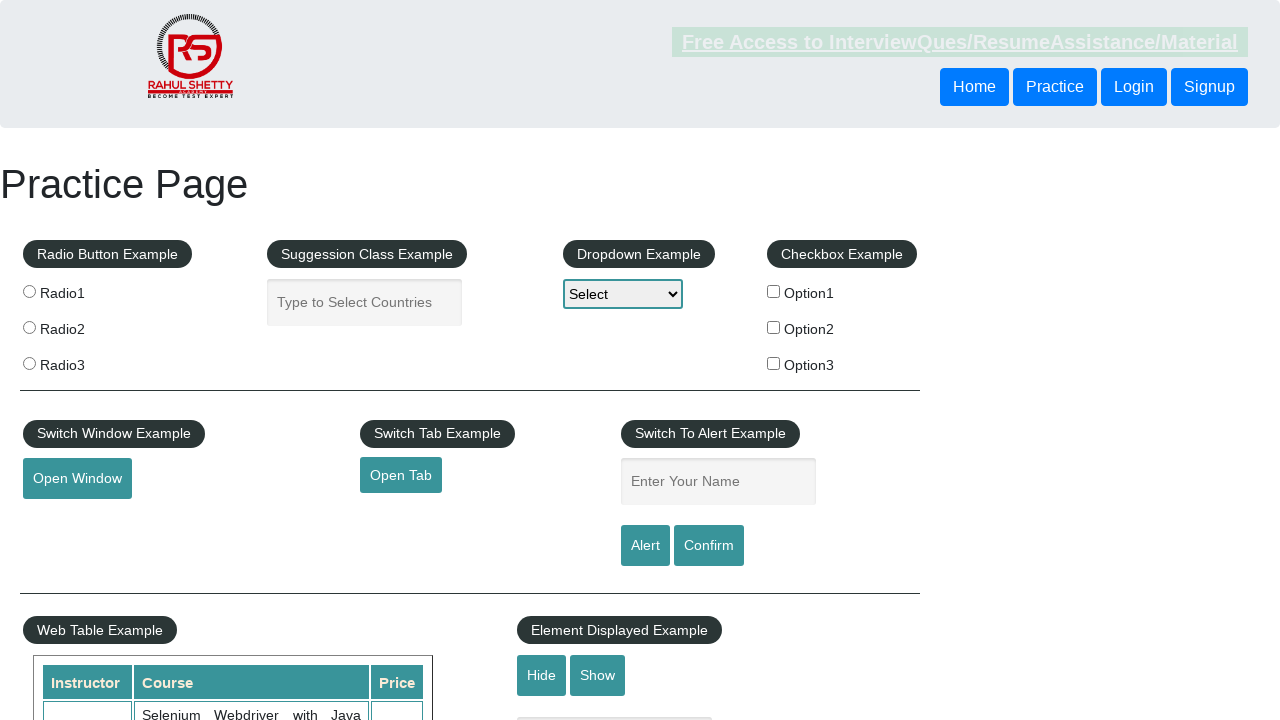

Verified link 17 has valid href attribute: #
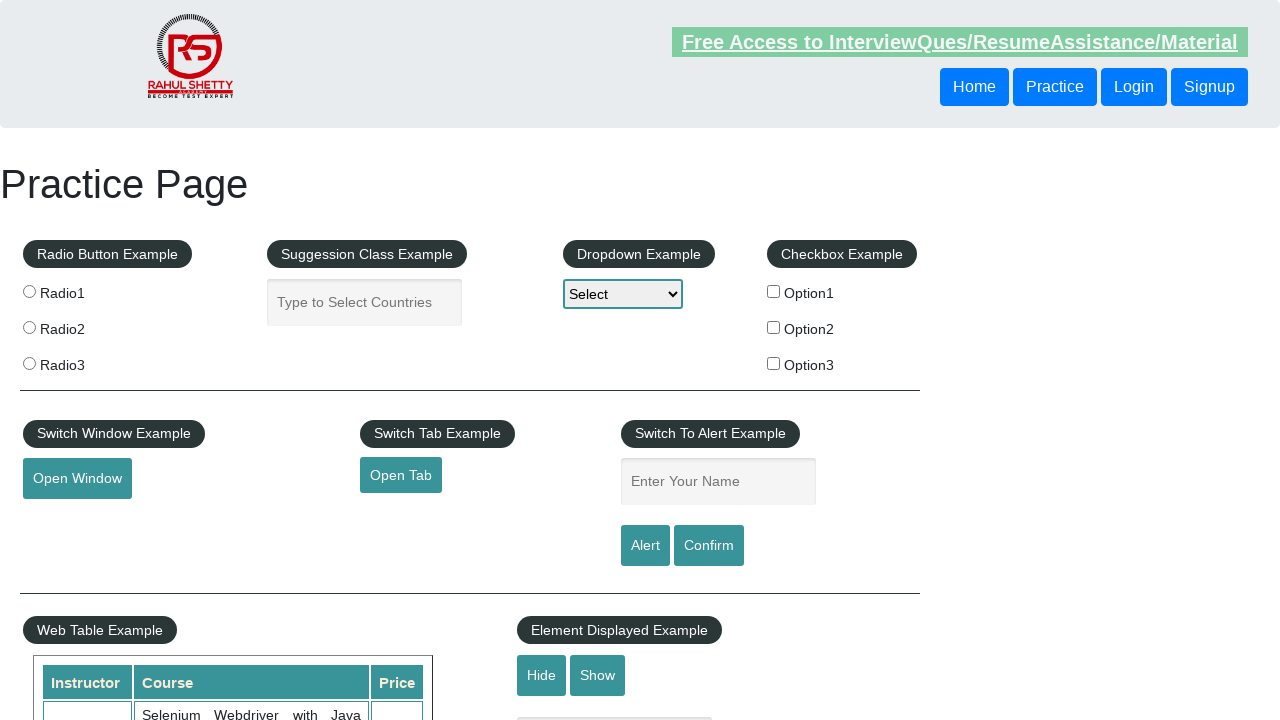

Verified link 18 has valid href attribute: #
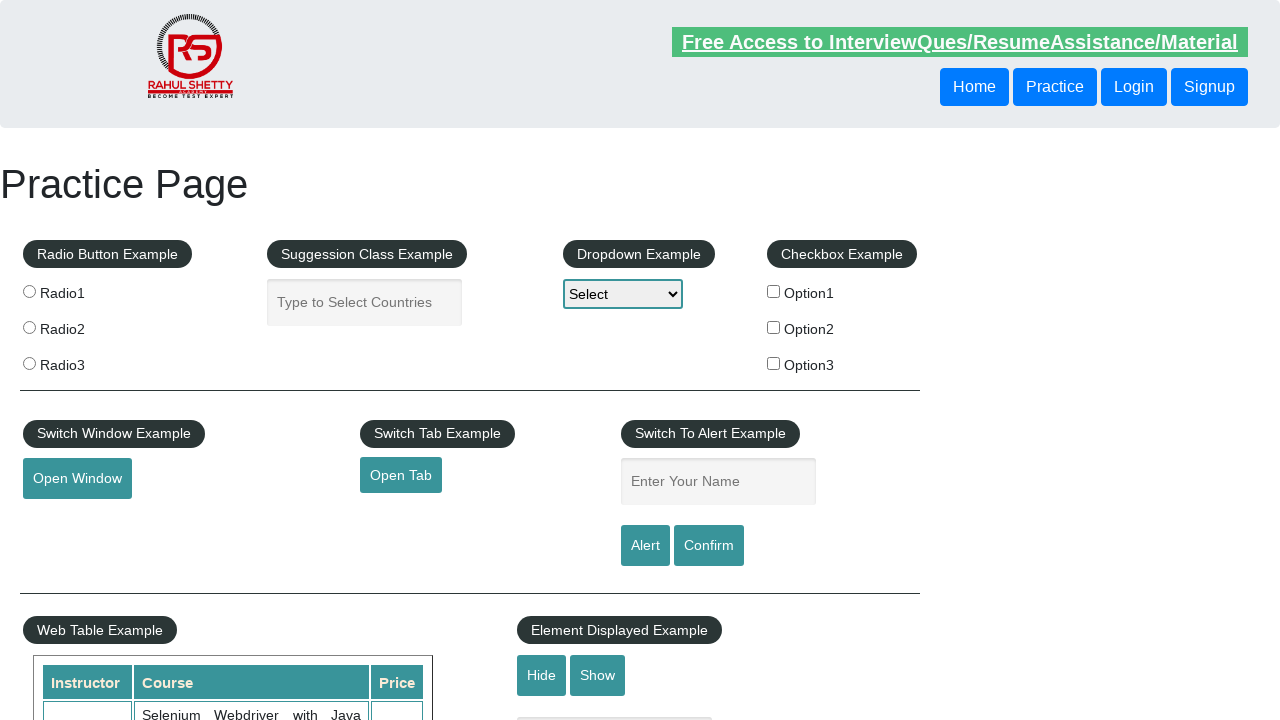

Verified link 19 has valid href attribute: #
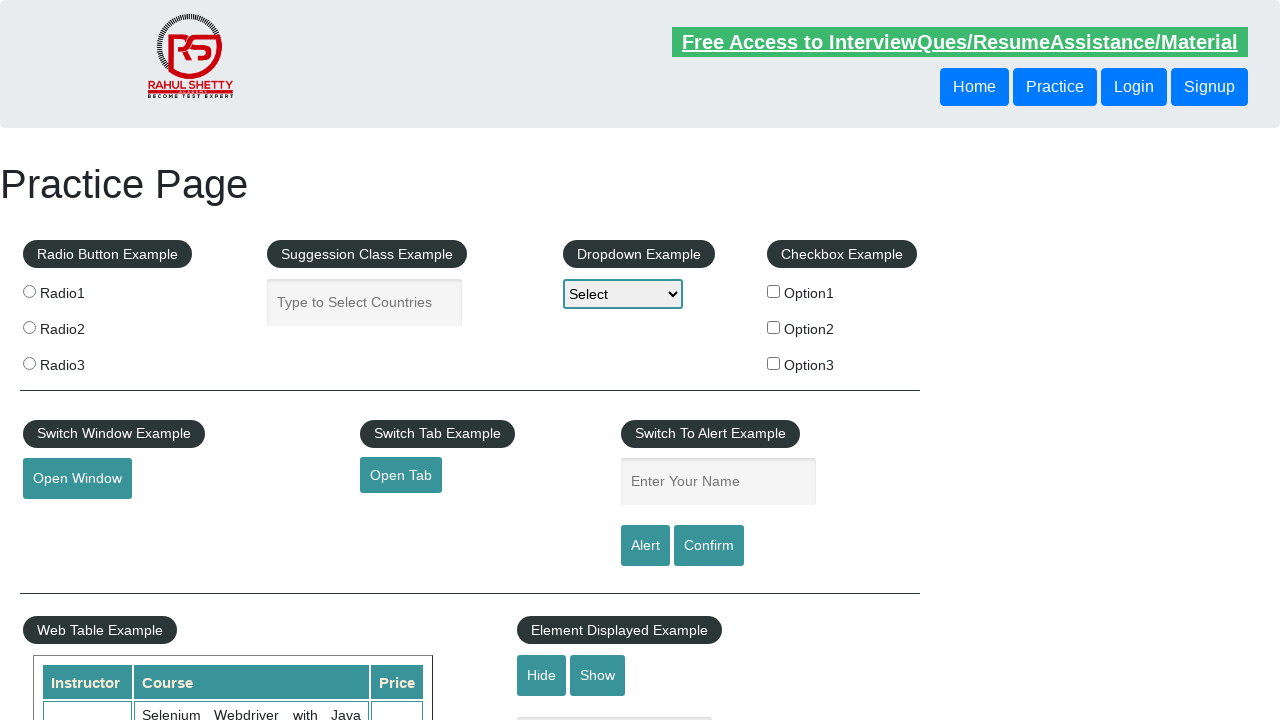

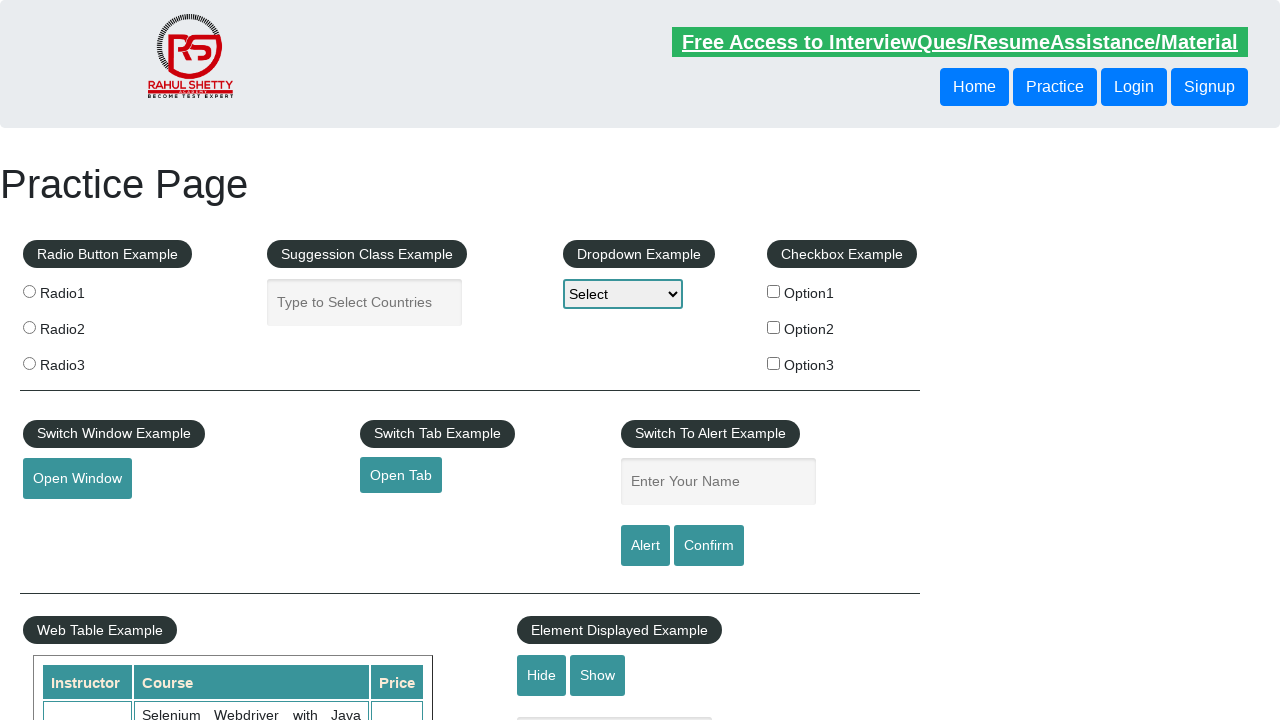